Navigates to a registration form and interacts with the Skills dropdown by selecting an option

Starting URL: http://demo.automationtesting.in/Register.html

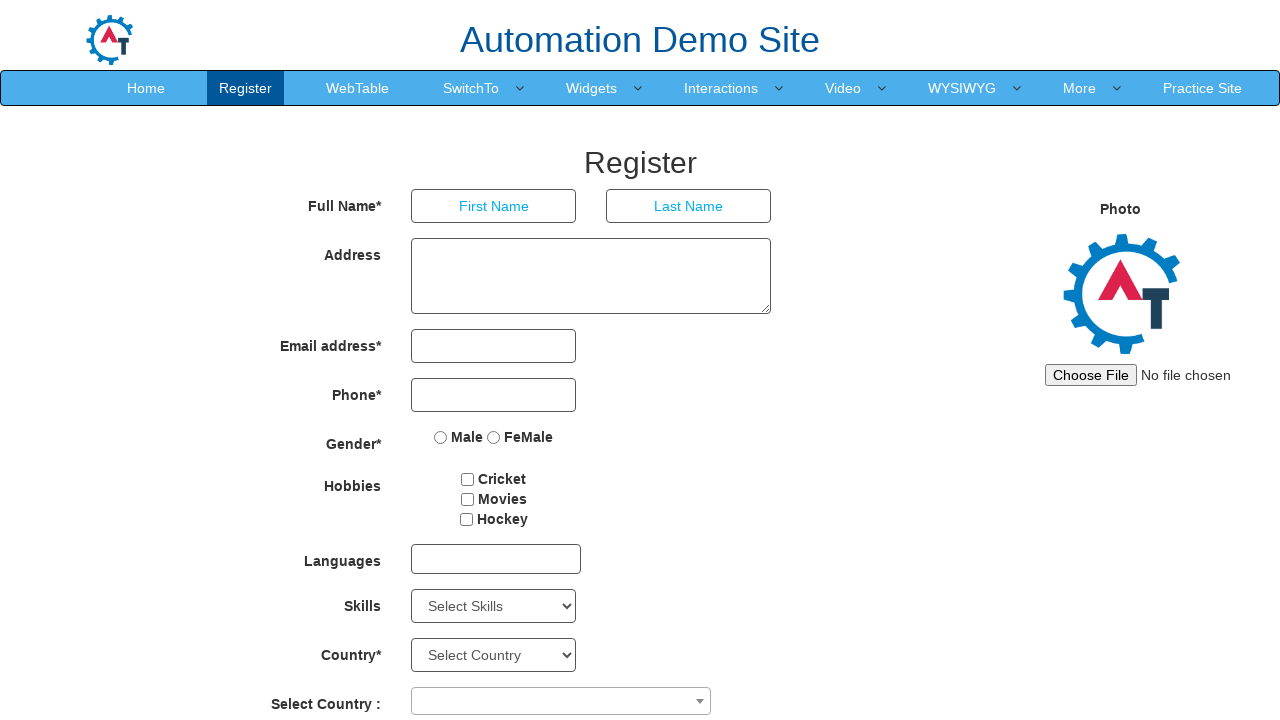

Selected 'APIs' from the Skills dropdown on #Skills
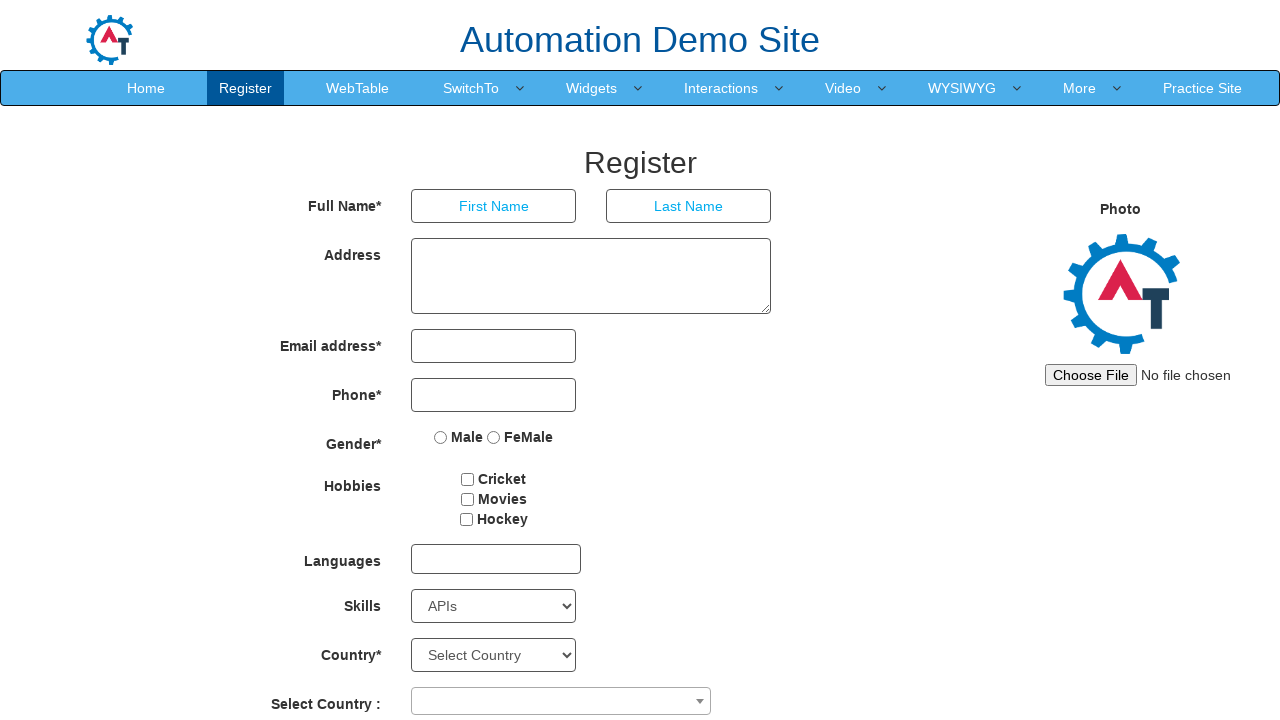

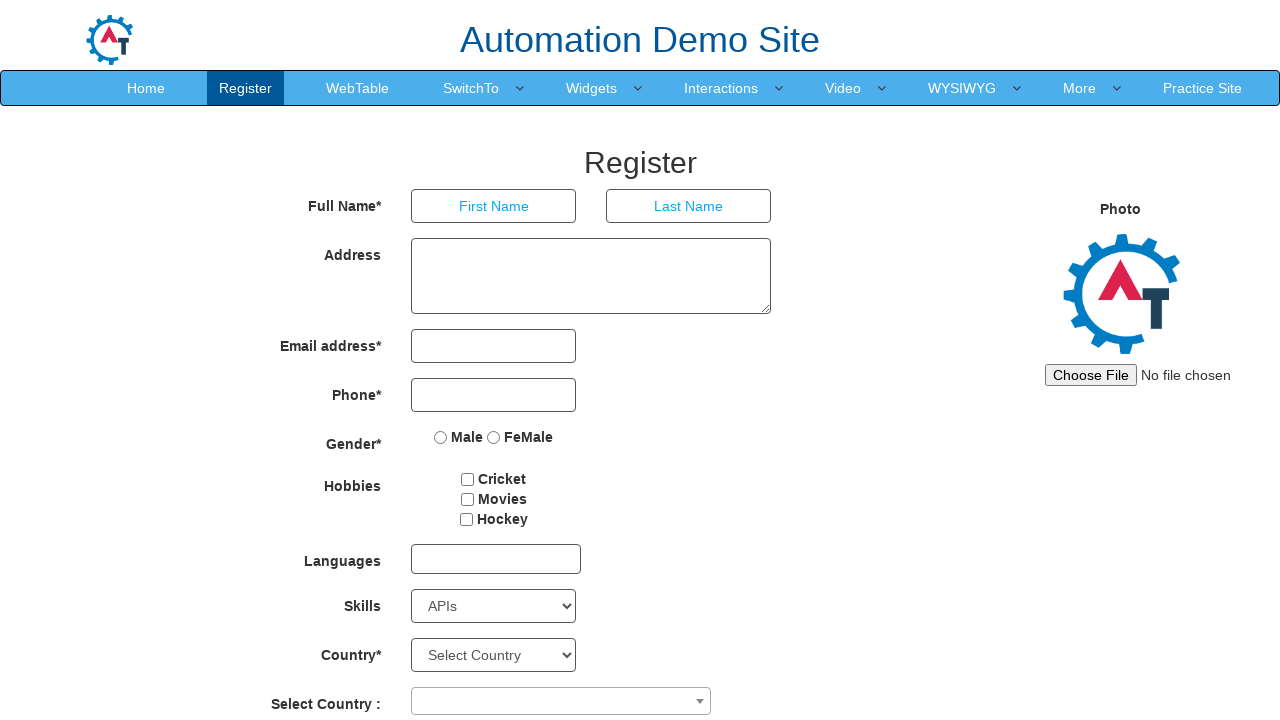